Tests various checkbox interactions on LeafGround's checkbox practice page, including clicking checkboxes in different grid sections, toggling a switch, and selecting an option from a multi-select dropdown with search functionality.

Starting URL: https://www.leafground.com/checkbox.xhtml

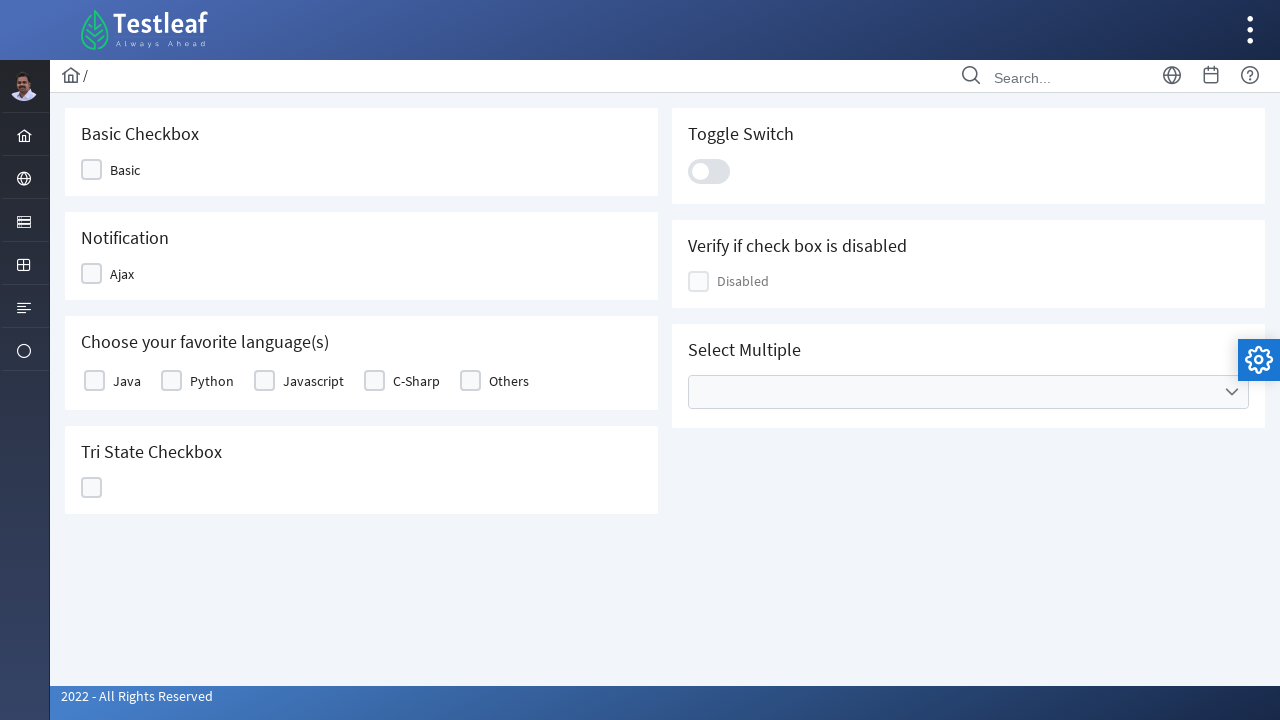

Clicked checkbox in first grid section at (92, 170) on (//div[@class='grid formgrid'])//div[2]
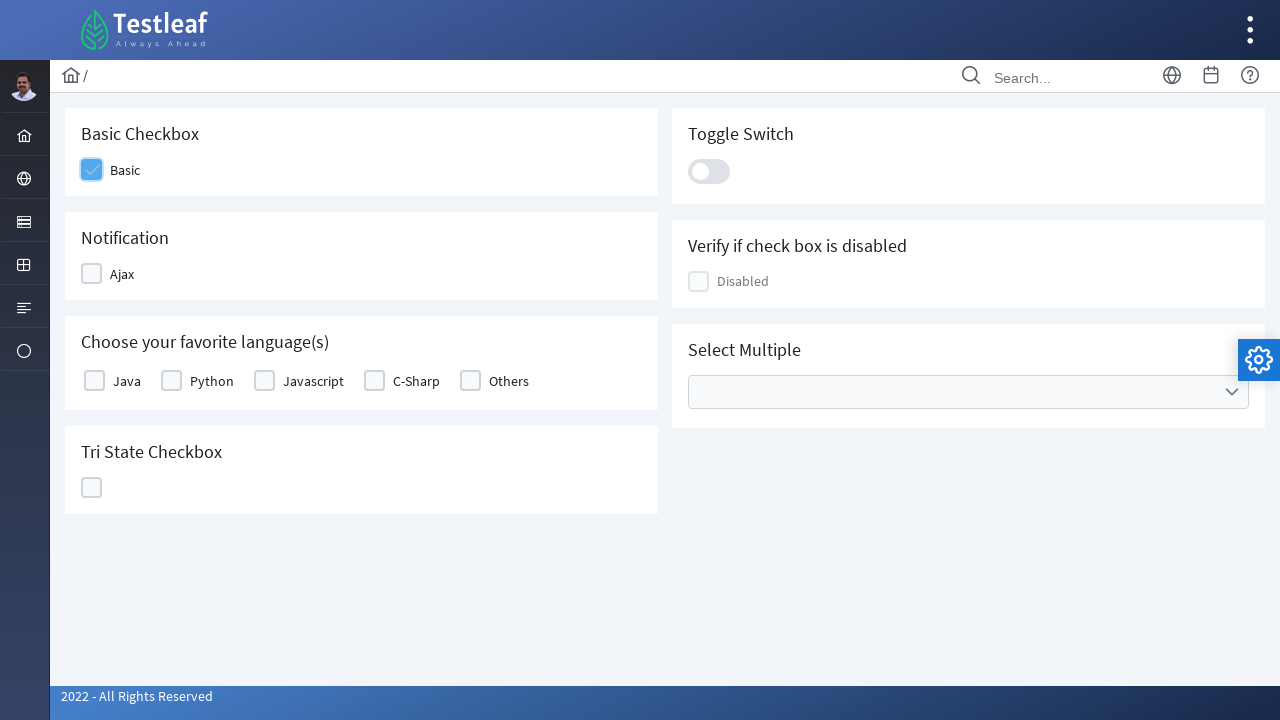

Clicked checkbox in second grid section at (92, 274) on (//div[@class='grid formgrid'])[2]//div[2]
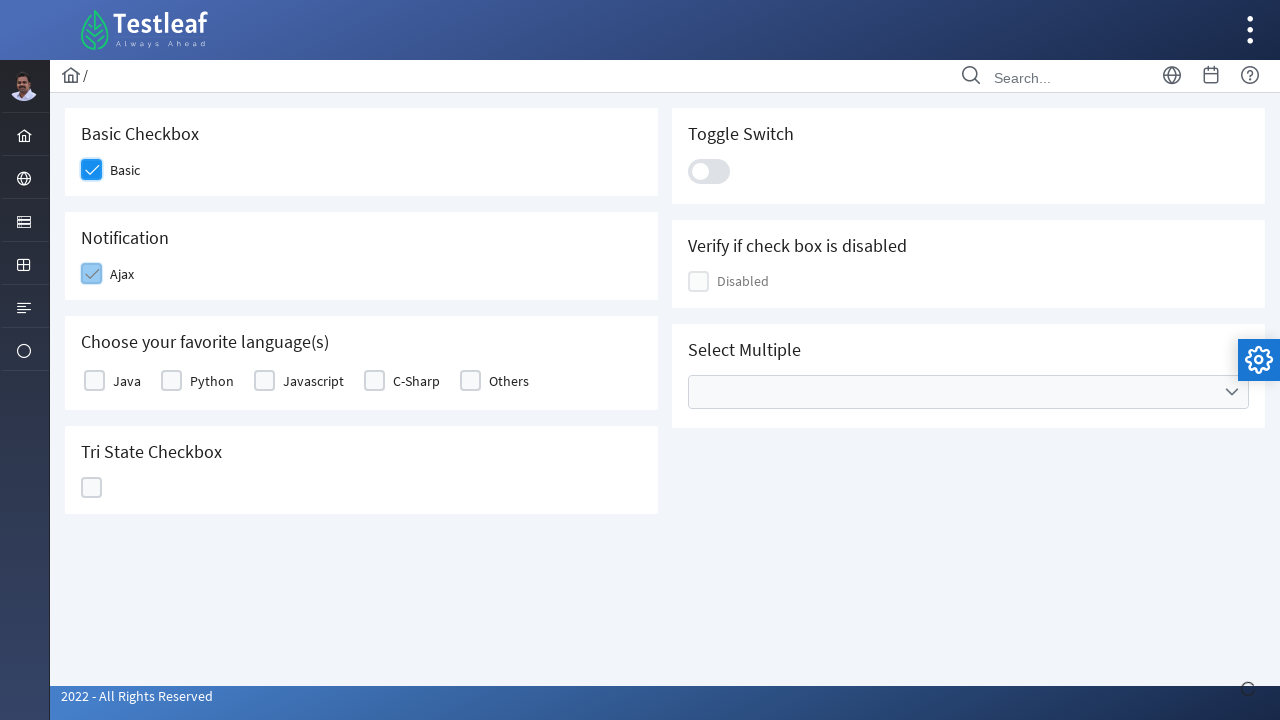

Clicked checkbox in third grid section at (94, 381) on (//div[@class='grid formgrid'])[3]//div[2]
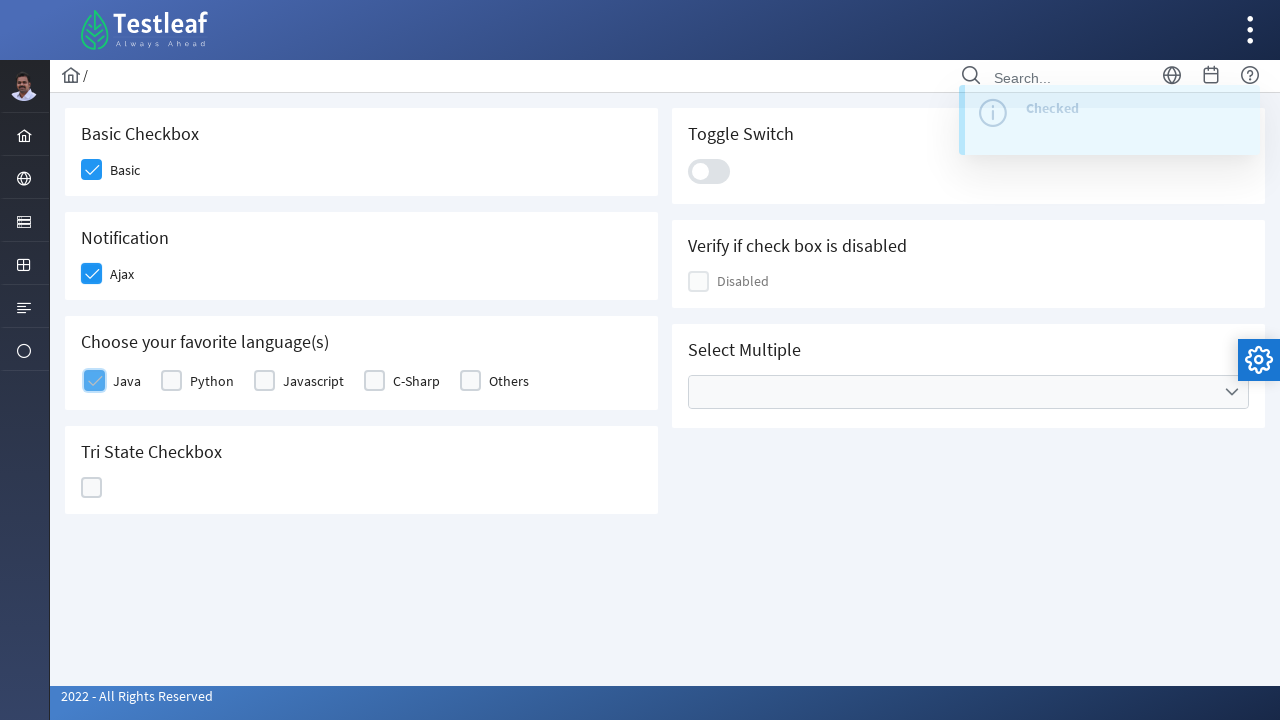

Clicked checkbox in fourth grid section at (92, 488) on (//div[@class='grid formgrid'])[4]//div[2]
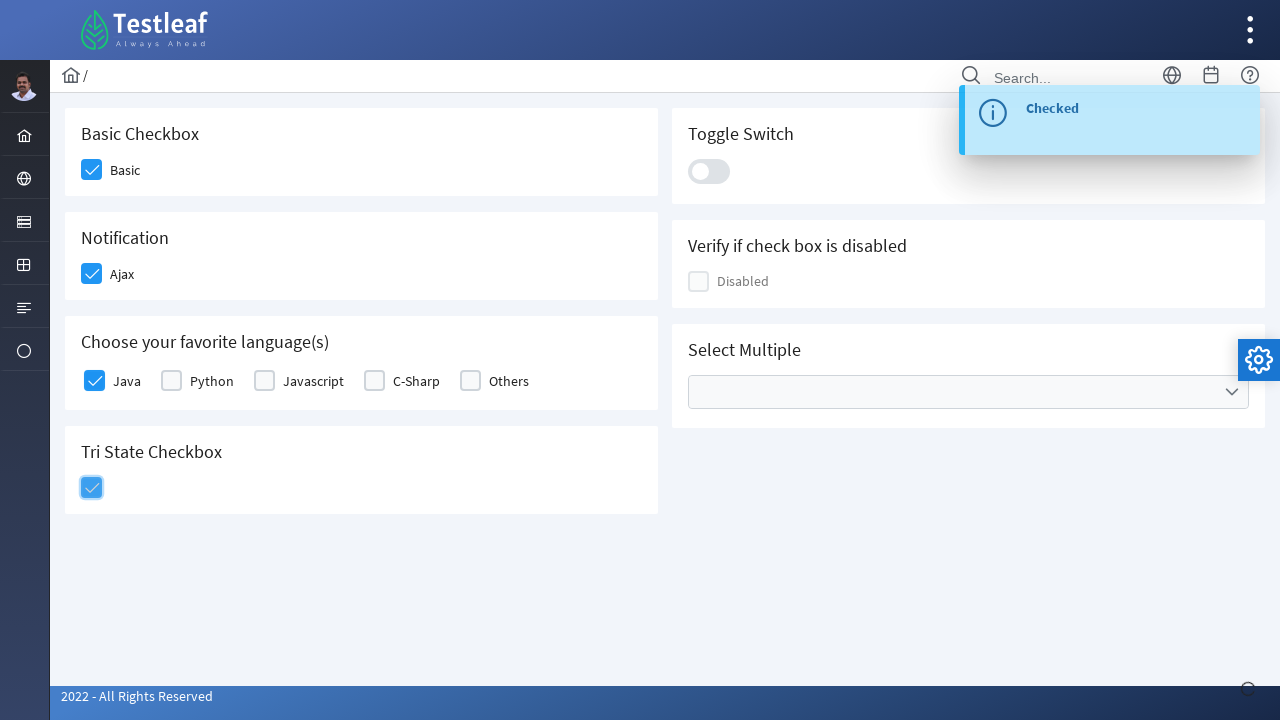

Clicked the toggle switch at (709, 171) on xpath=//div[@class='ui-toggleswitch-slider']
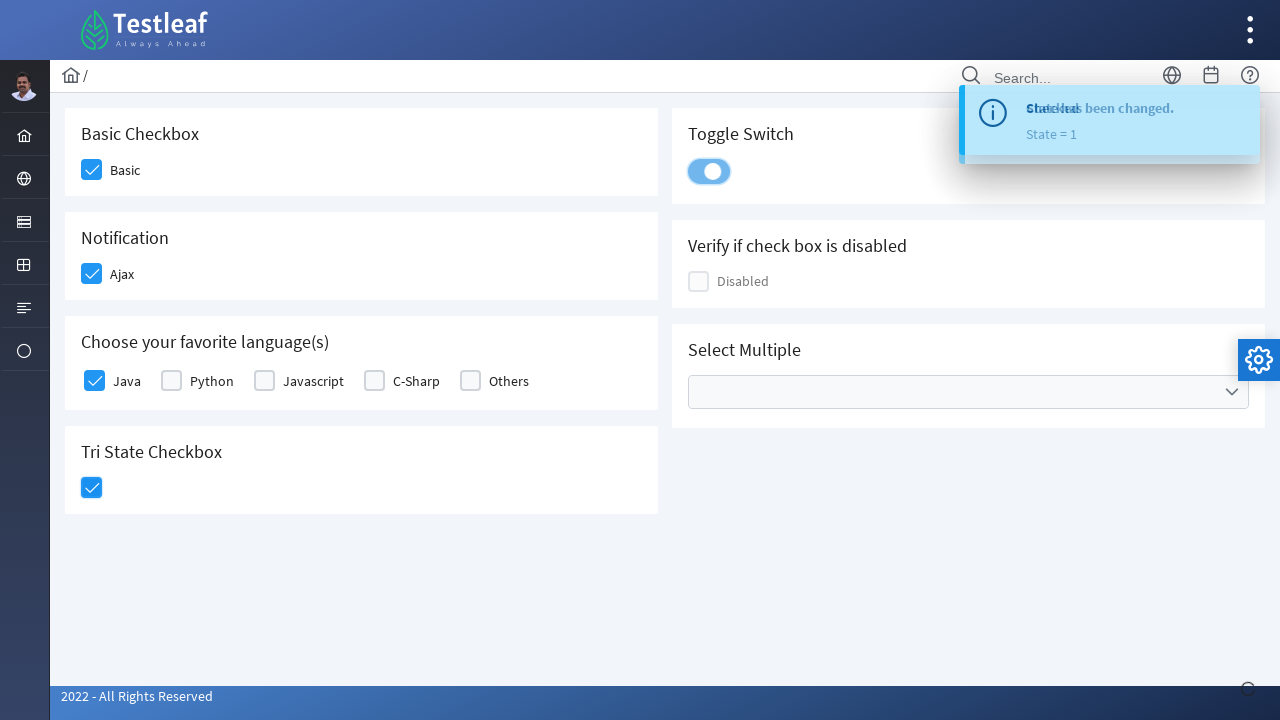

Clicked on the Cities multi-select dropdown at (968, 392) on xpath=//ul[@data-label='Cities']
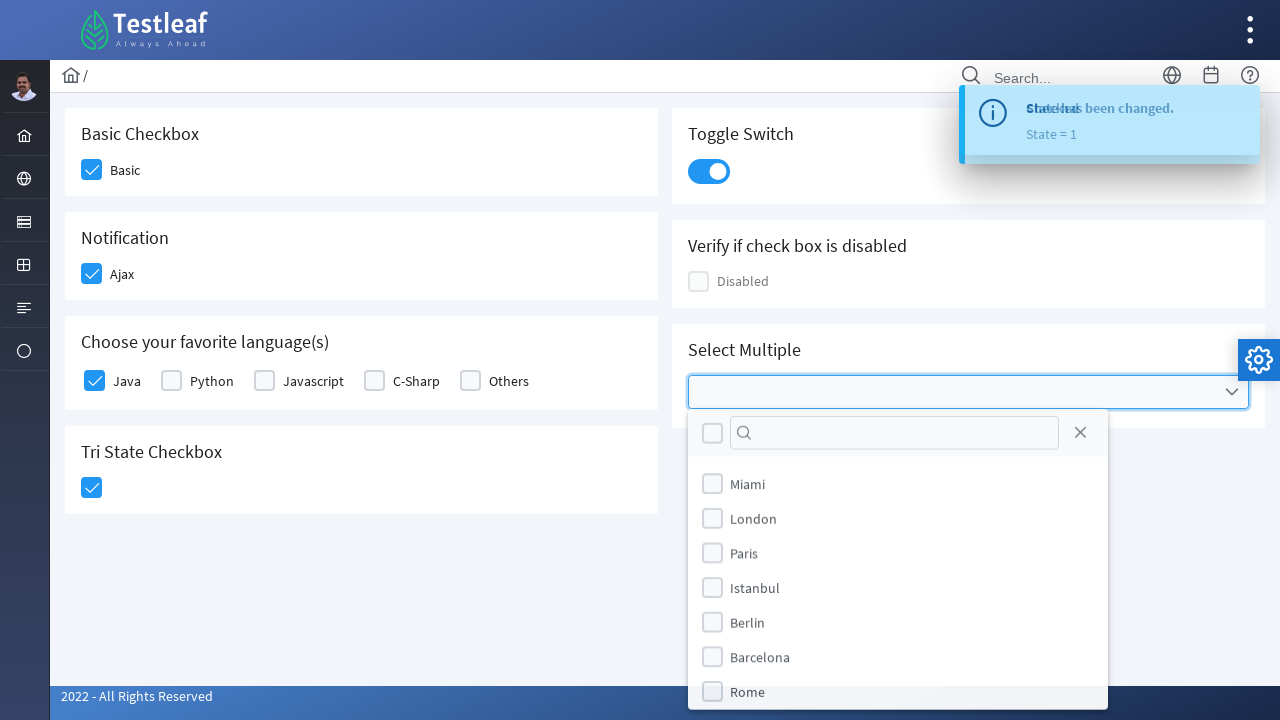

Typed 'paris' in the search field on (//input[@type='text'])[3]
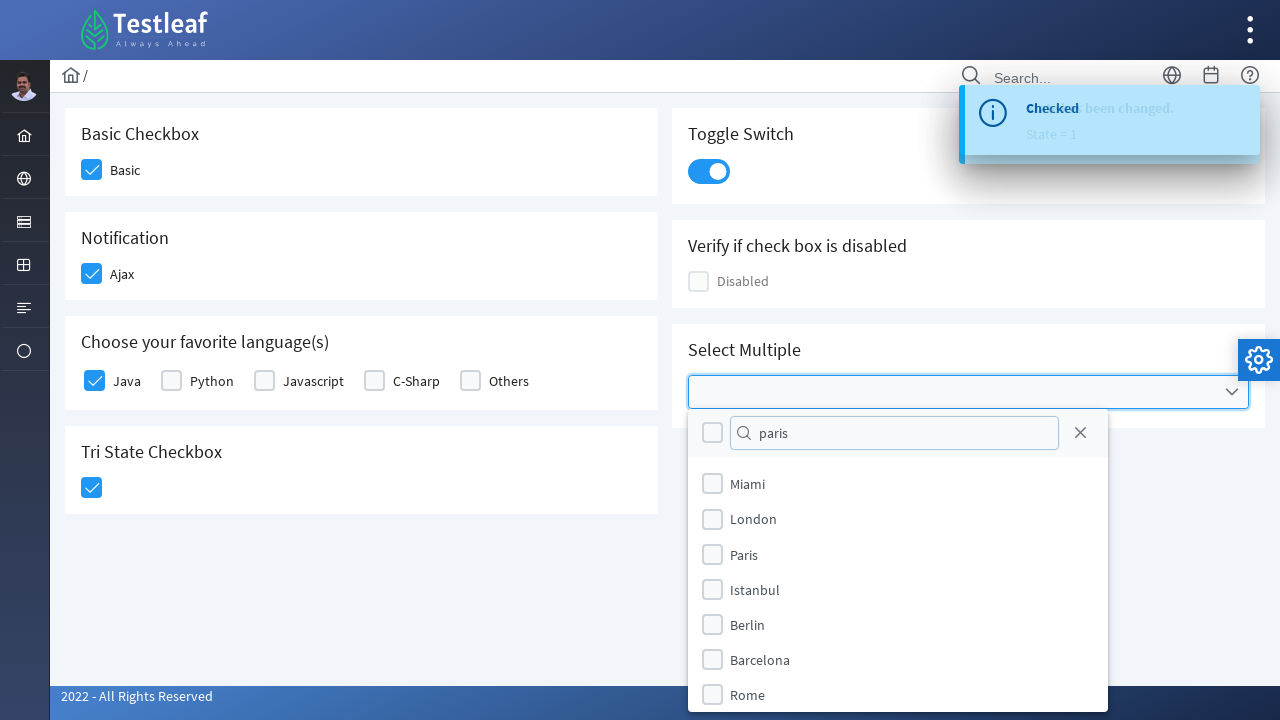

Selected Paris option from dropdown at (744, 554) on (//label[text()='Paris'])[2]
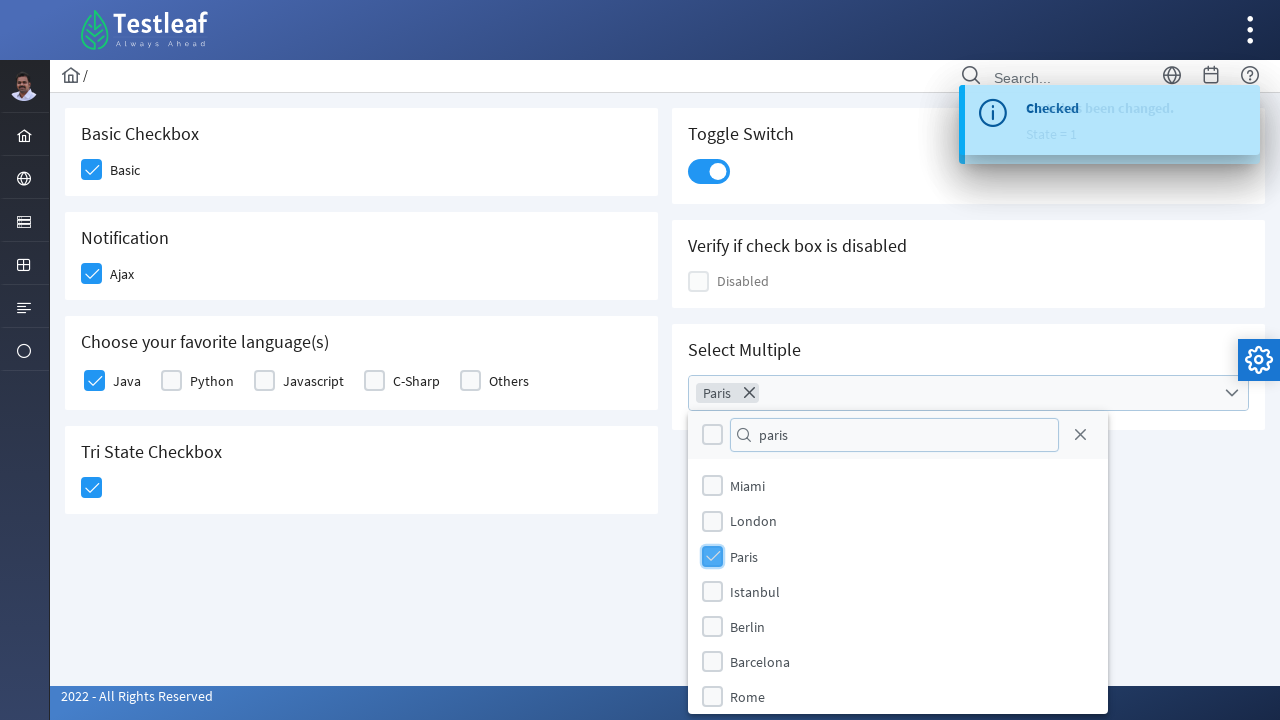

Closed the multi-select dropdown at (1080, 435) on xpath=//a[@class='ui-selectcheckboxmenu-close ui-corner-all']
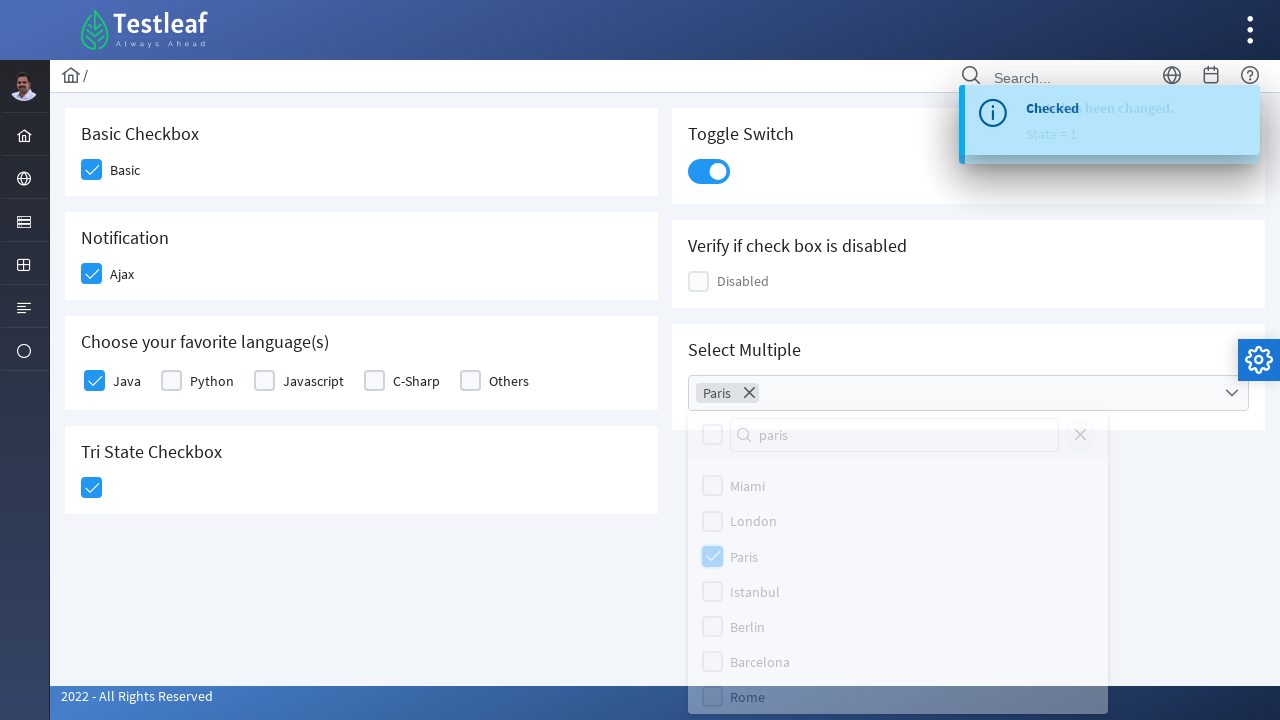

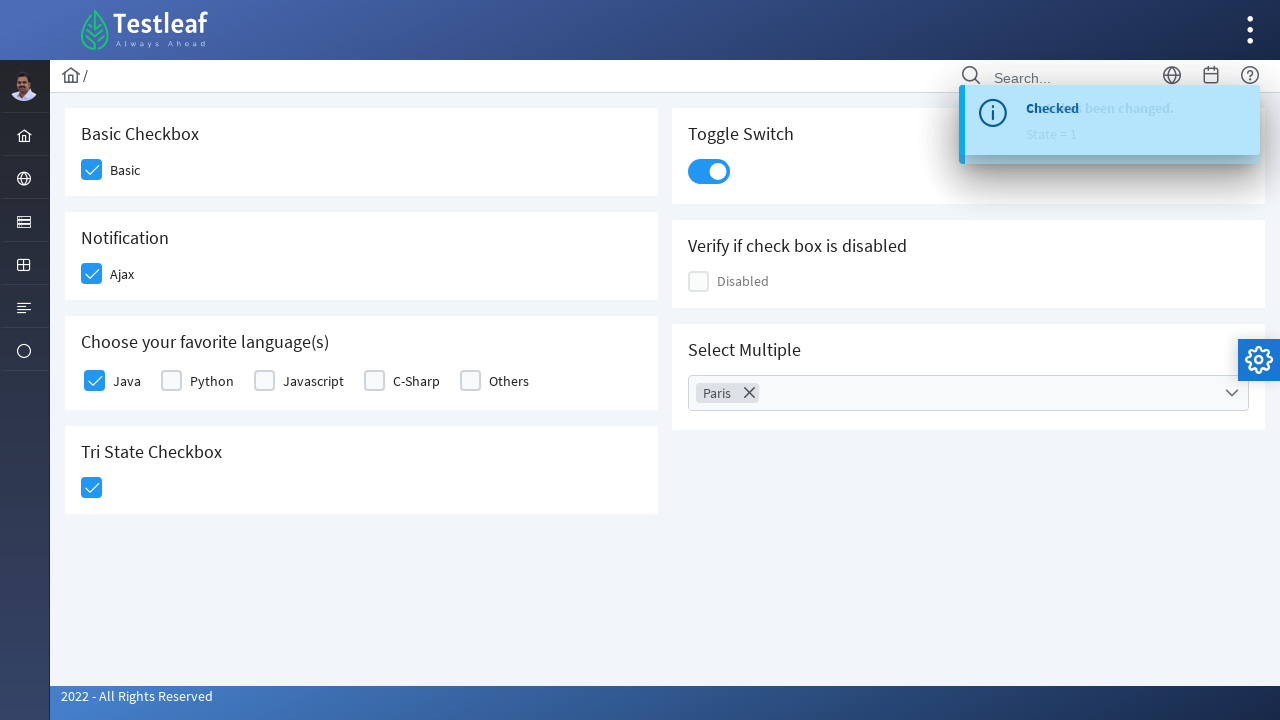